Navigates to Munch's Burger menu page and verifies that menu items are displayed on the page

Starting URL: https://munchs.jp/menu.html

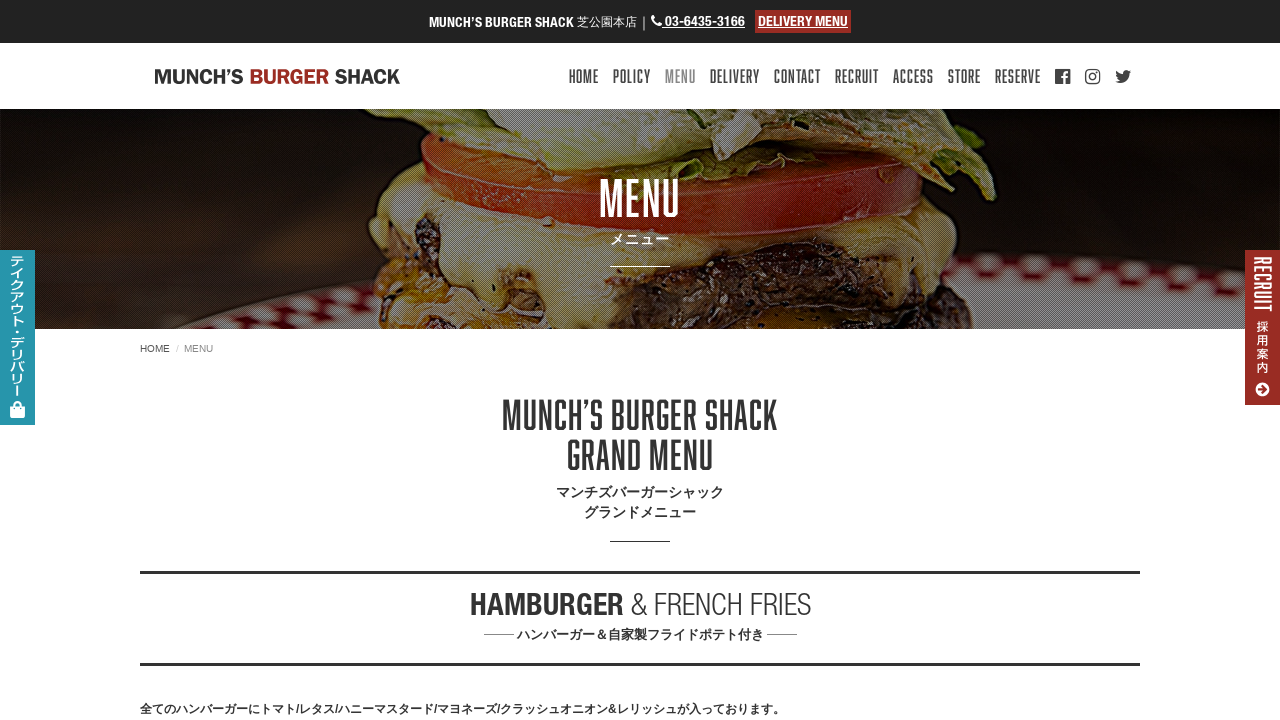

Set viewport size to 1440x1080
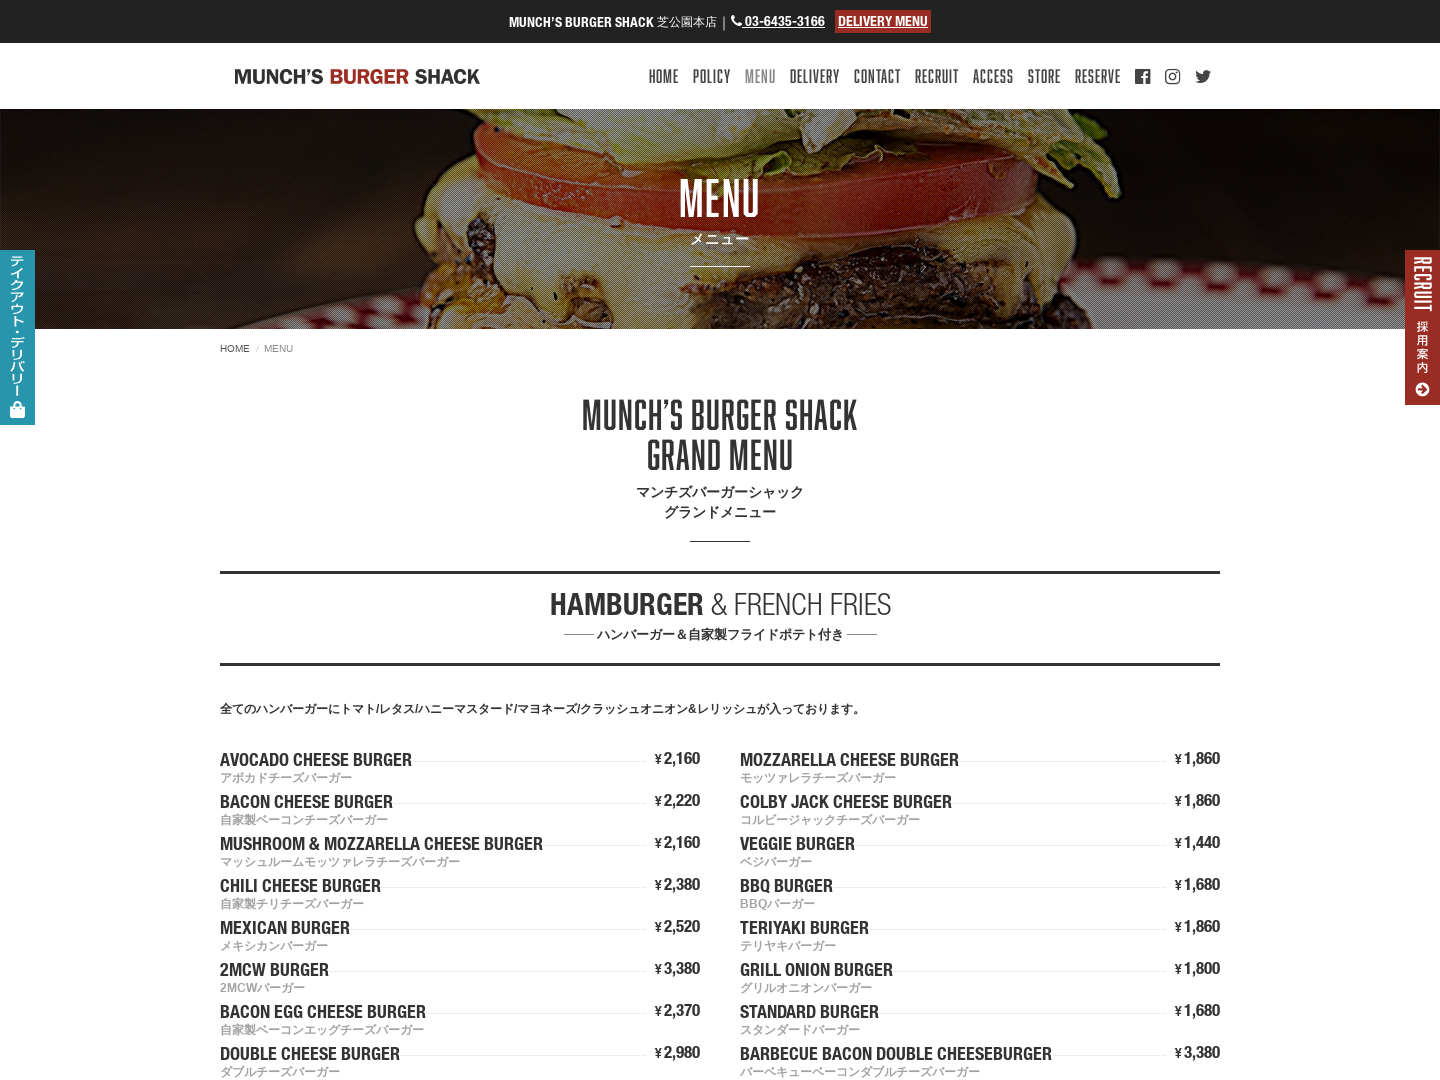

Menu items loaded on Munch's Burger menu page
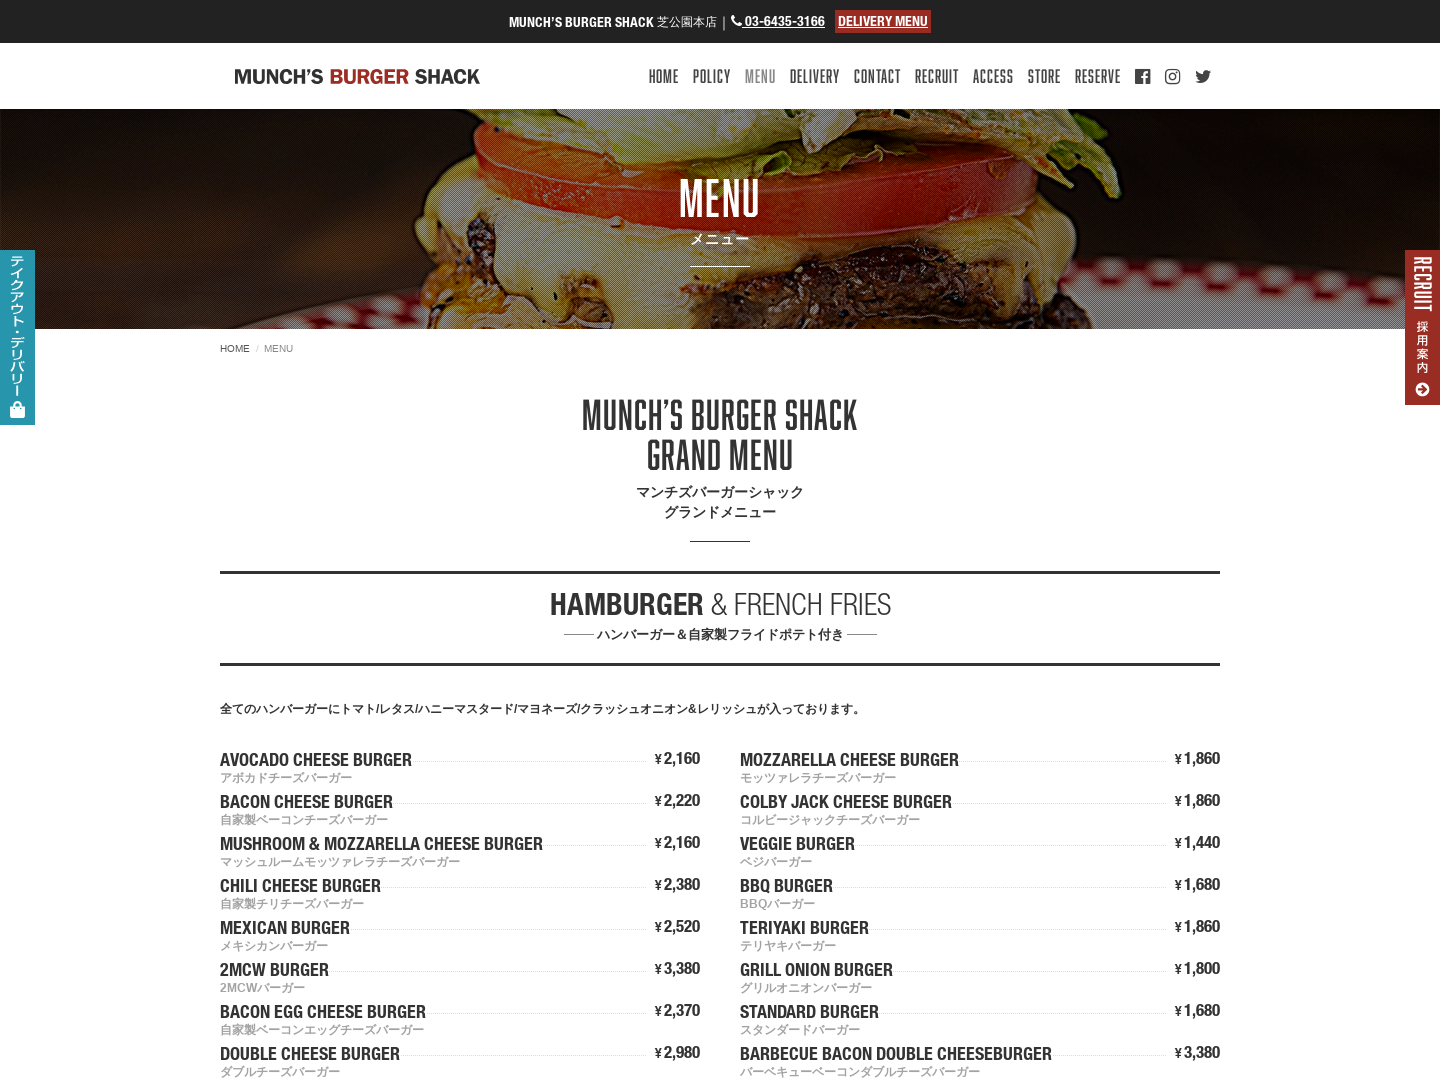

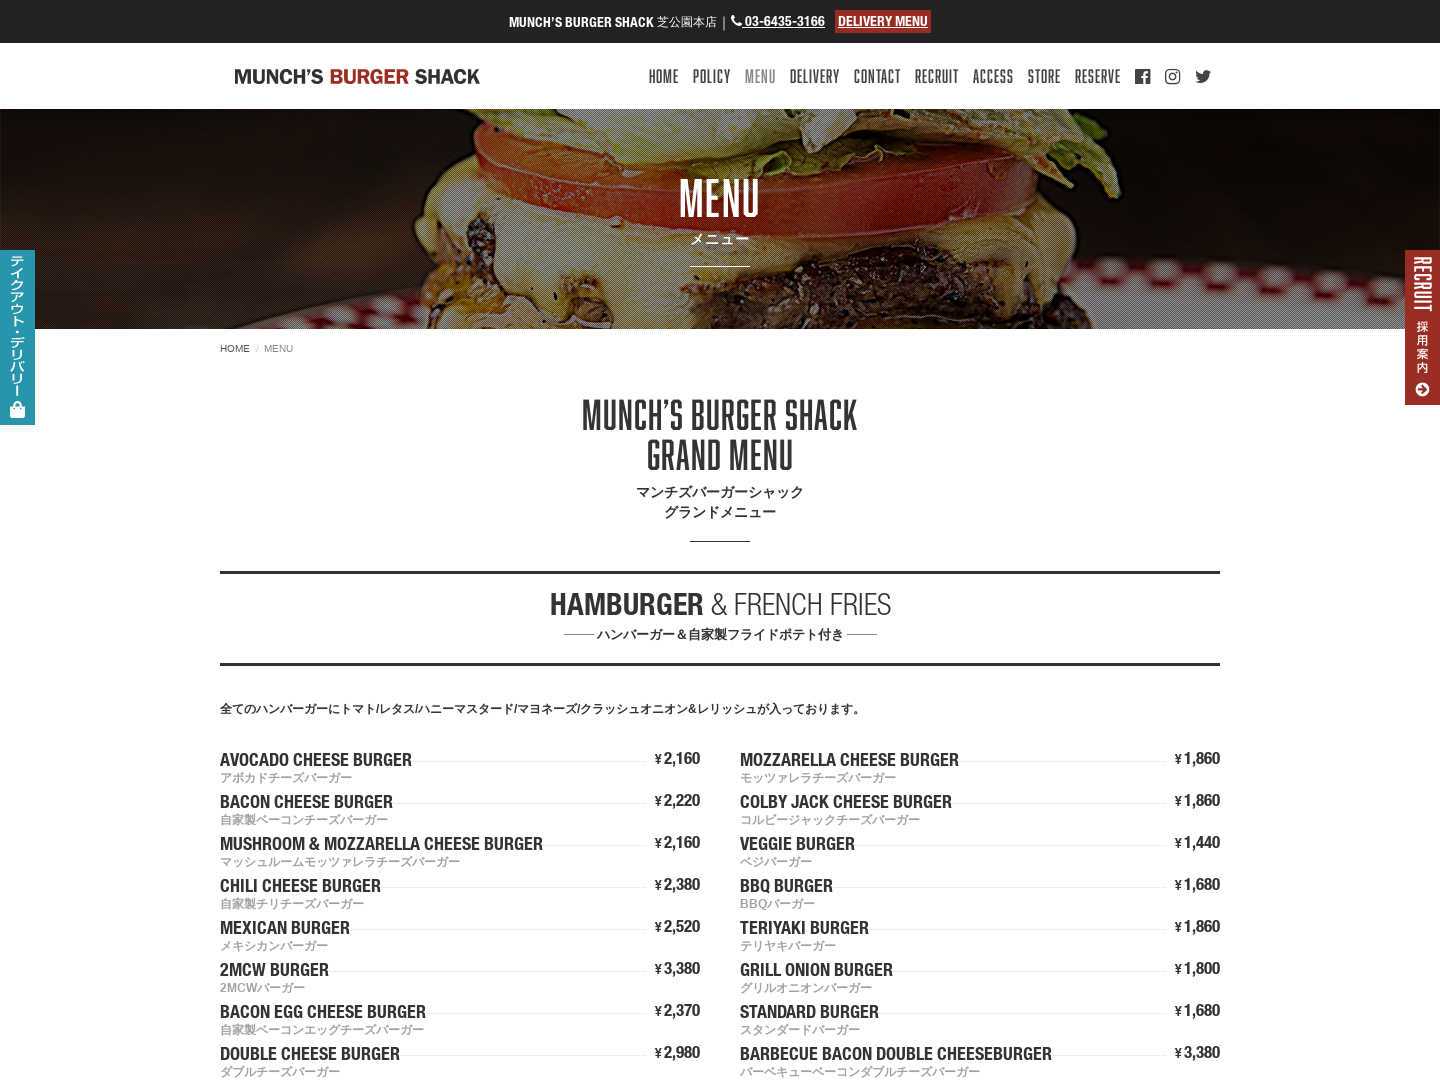